Tests new window handling by clicking button to open new window and verifying content in child window

Starting URL: https://demoqa.com/browser-windows

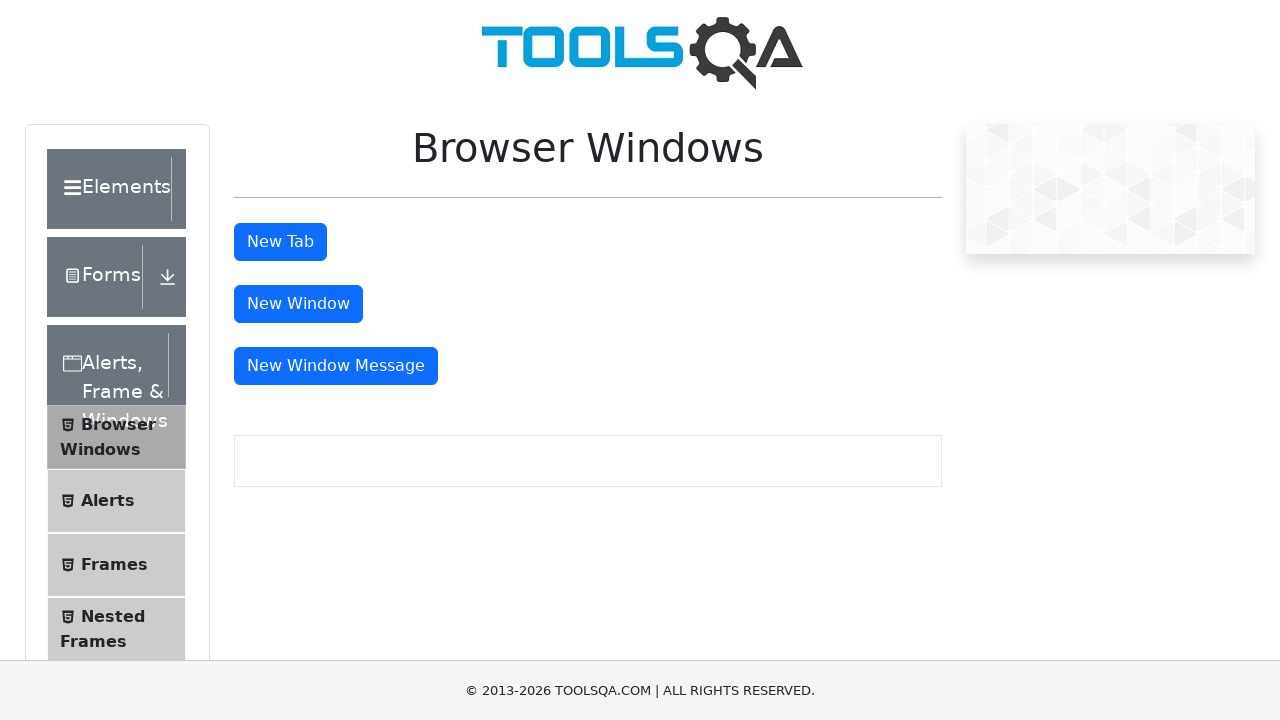

Clicked button to open new window at (298, 304) on #windowButton
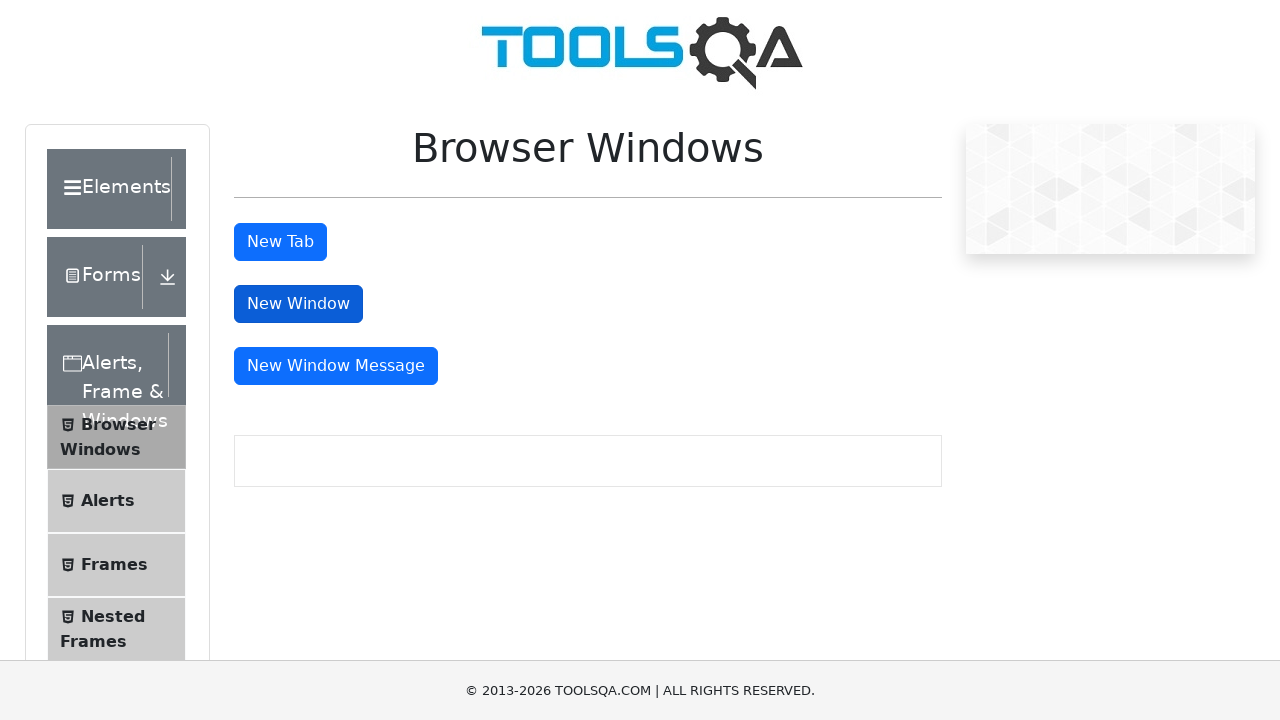

New window opened and captured
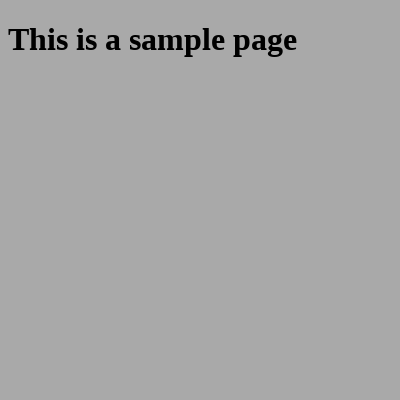

New page loaded completely
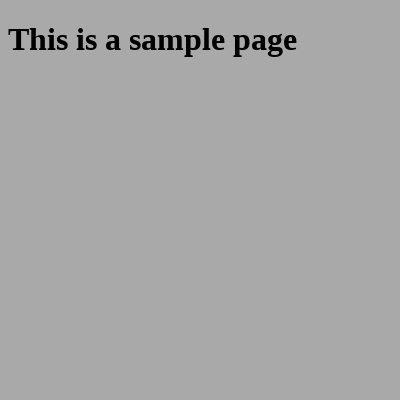

Verified heading text 'This is a sample page' in new window
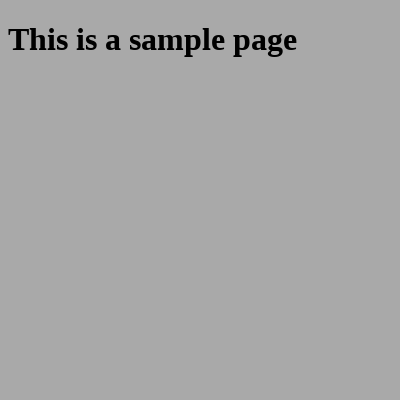

Closed new window
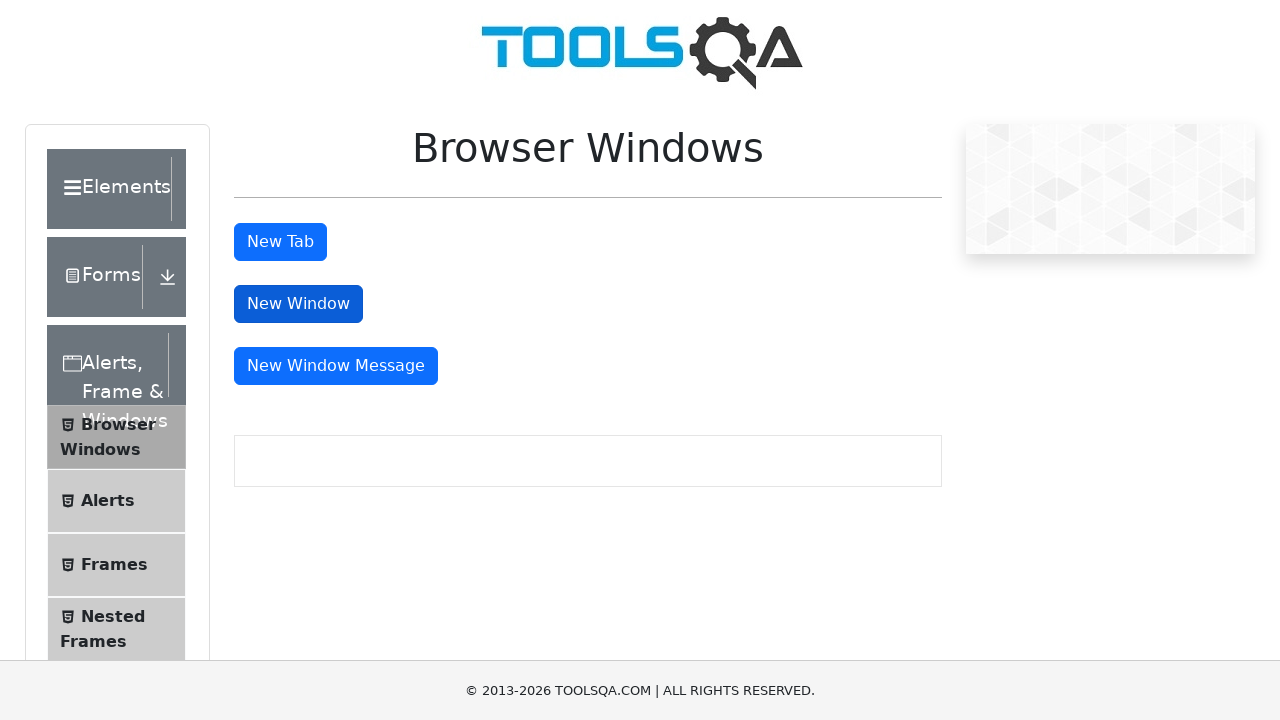

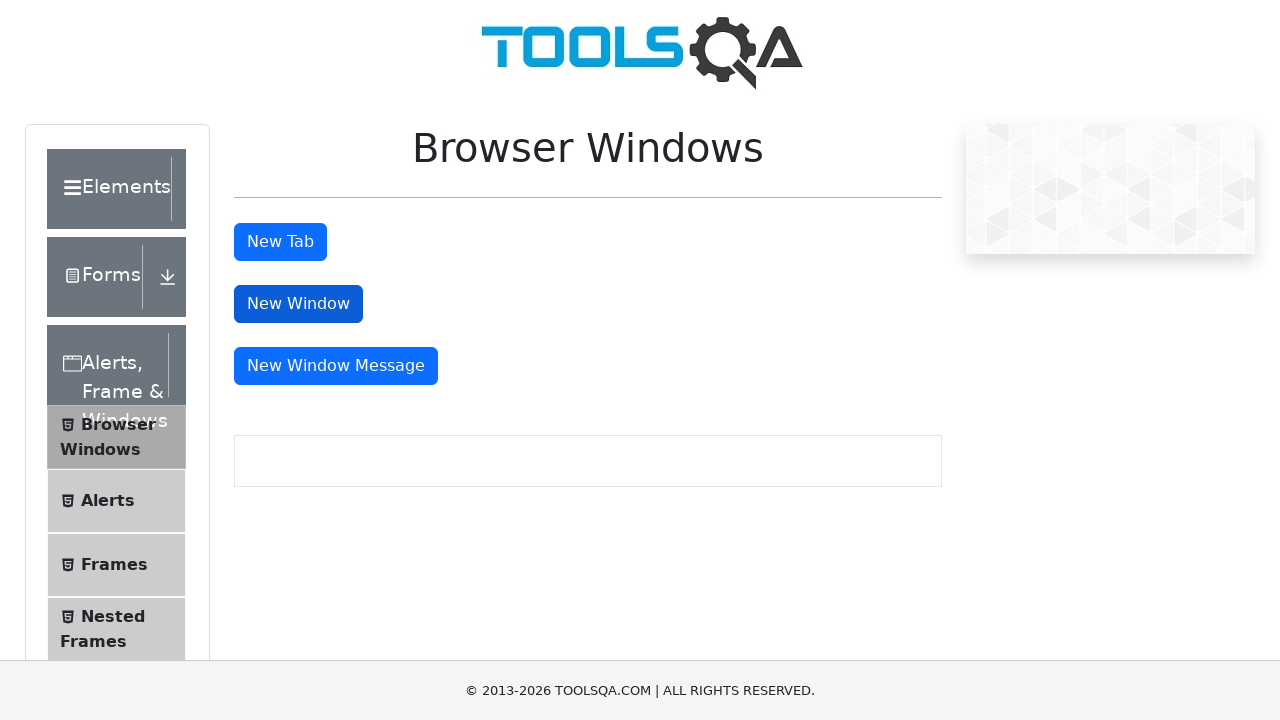